Tests checkbox and radio button interactions by checking their states and clicking on multiple checkboxes

Starting URL: https://selenium08.blogspot.com/2019/07/check-box-and-radio-buttons.html

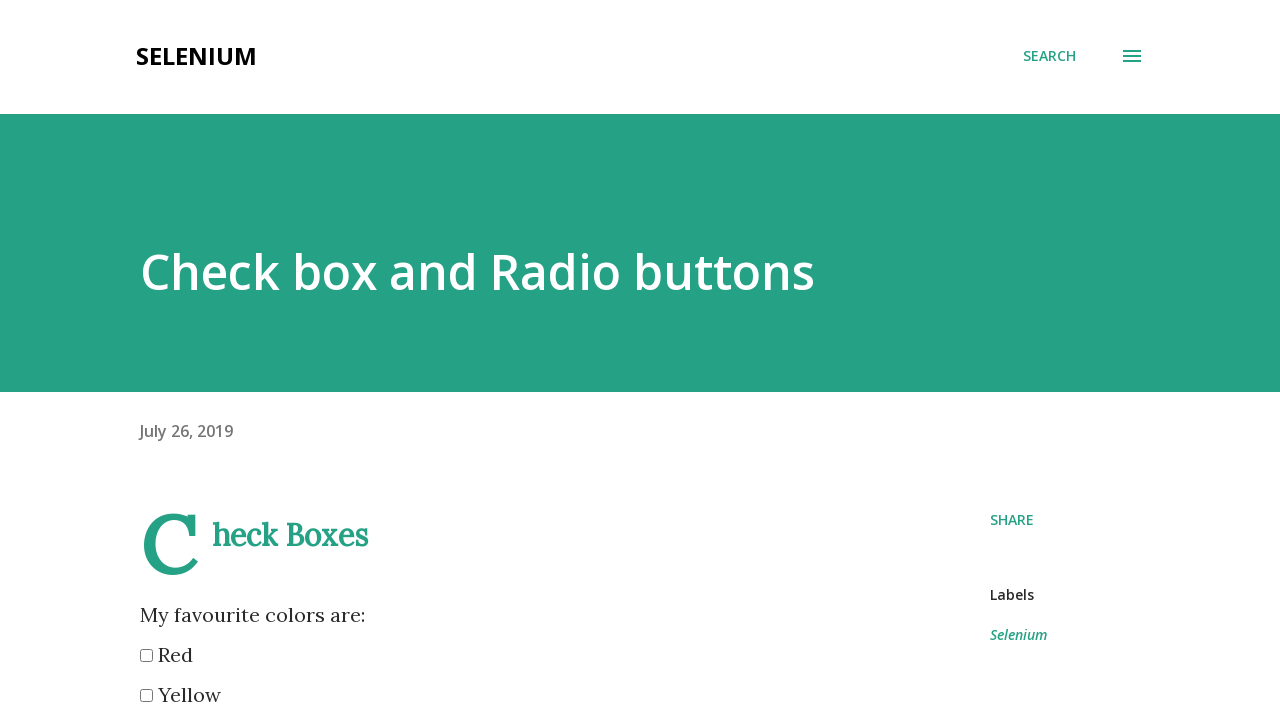

Located first checkbox element
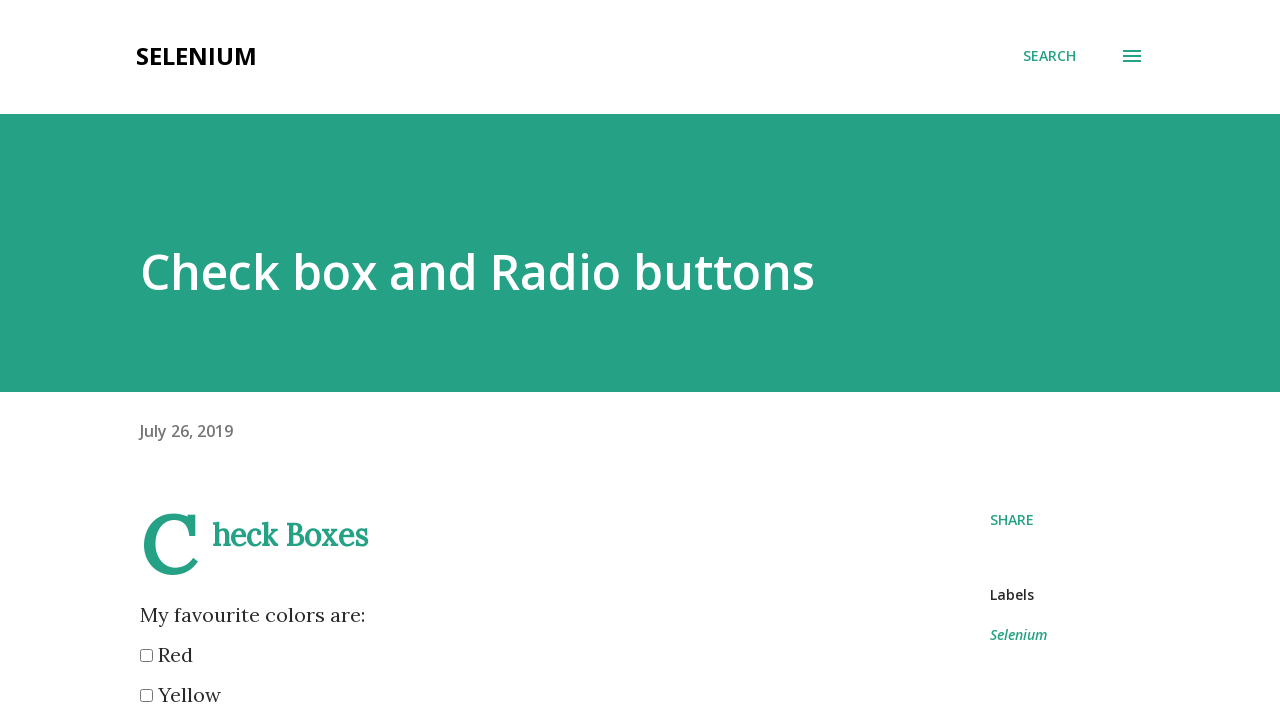

Checked if first checkbox is enabled
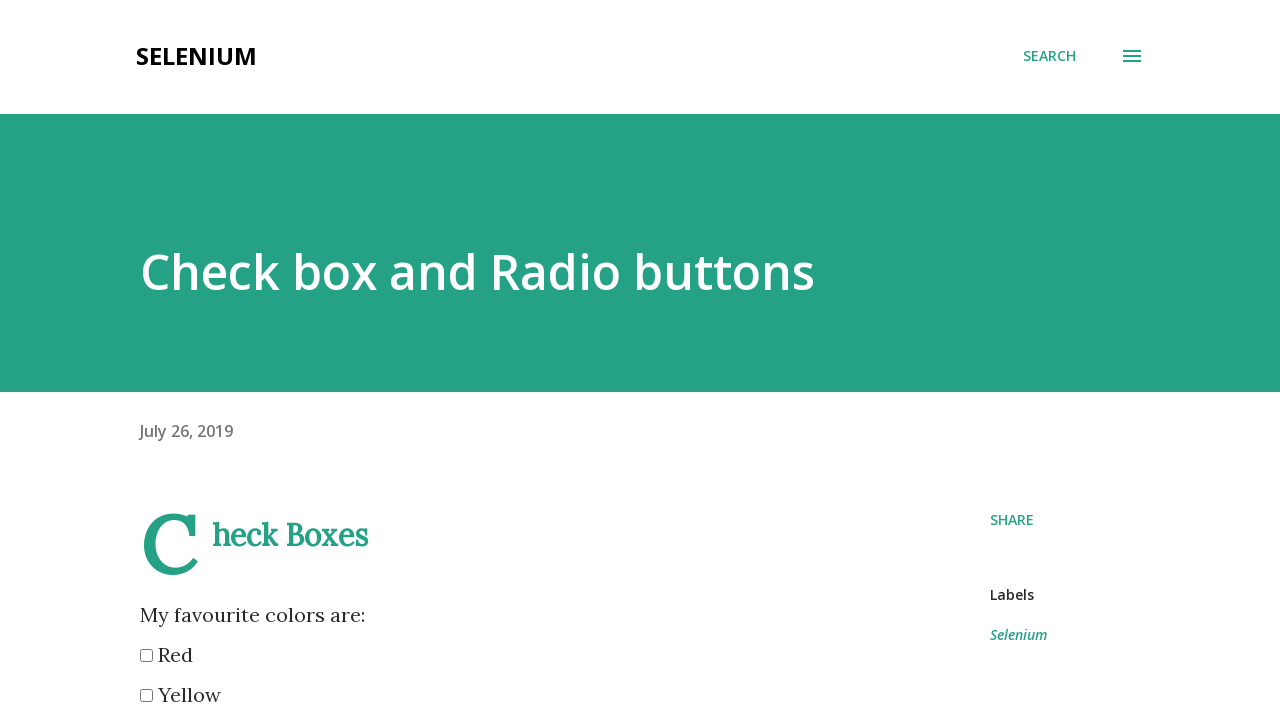

Checked if first checkbox is selected
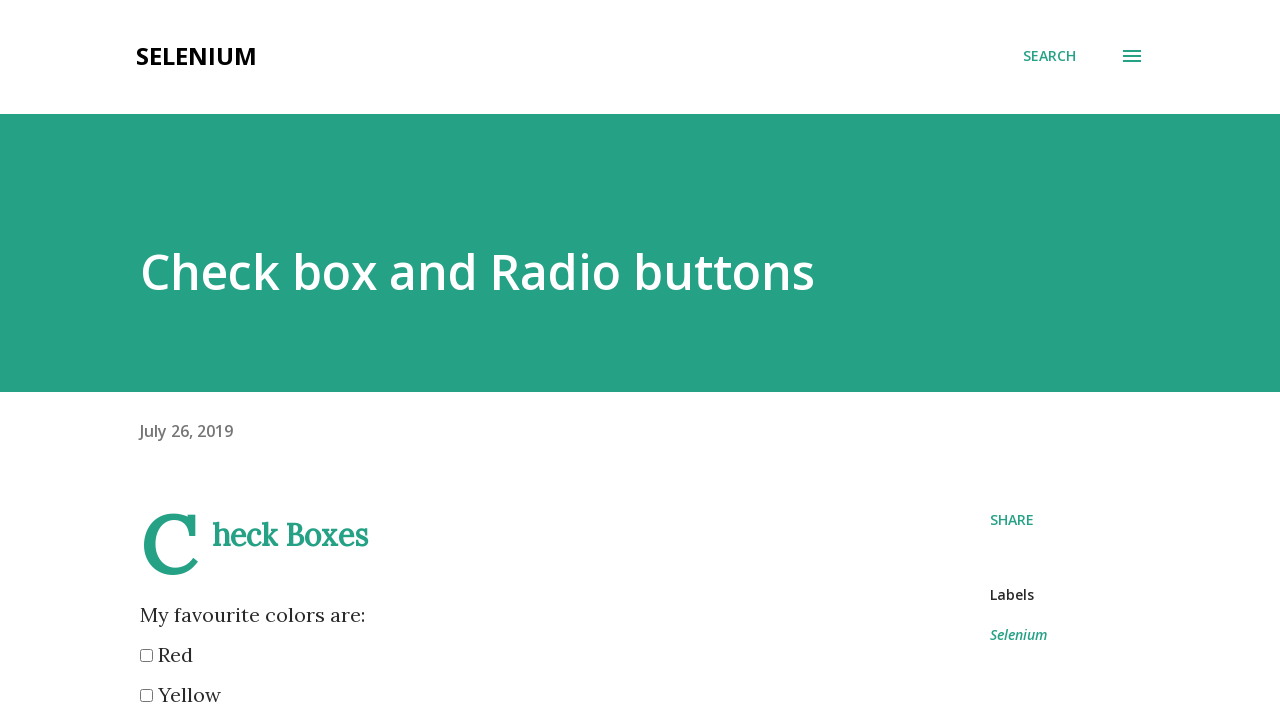

Clicked green checkbox at (146, 360) on xpath=//*[@id="post-body-7702345506409447484"]/div/input[4]
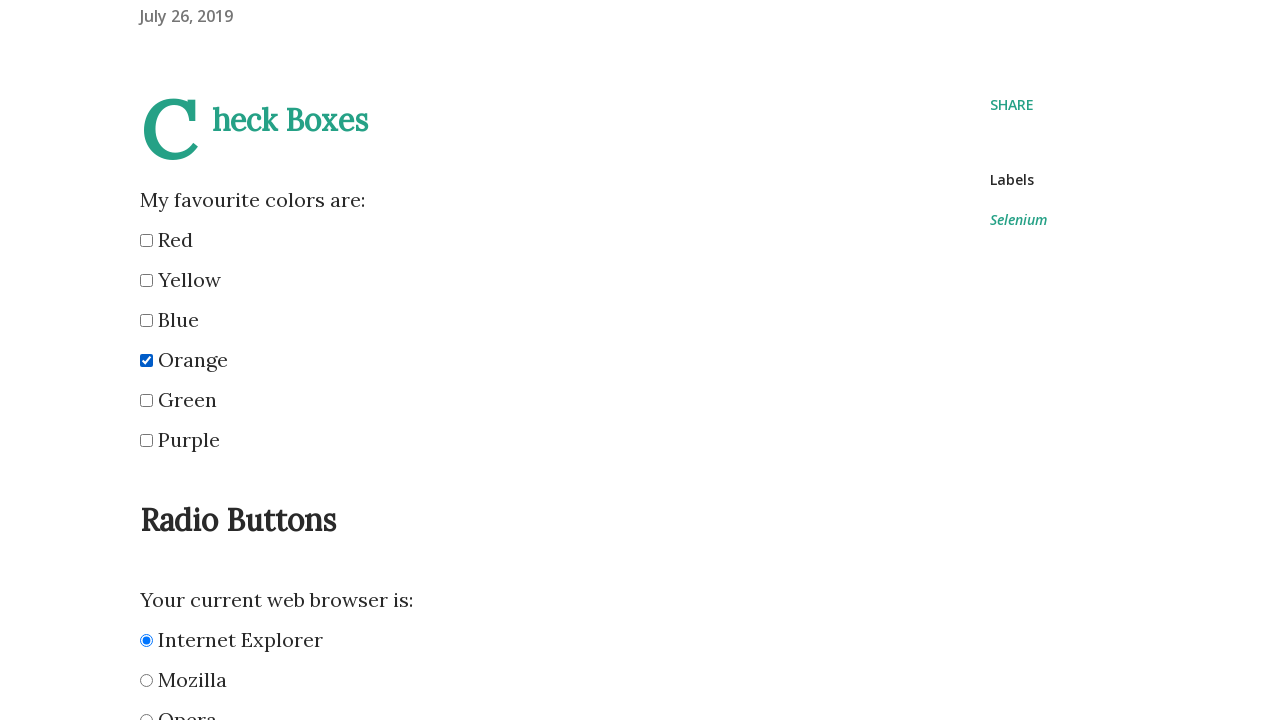

Clicked orange checkbox at (146, 400) on xpath=//*[@id="post-body-7702345506409447484"]/div/input[5]
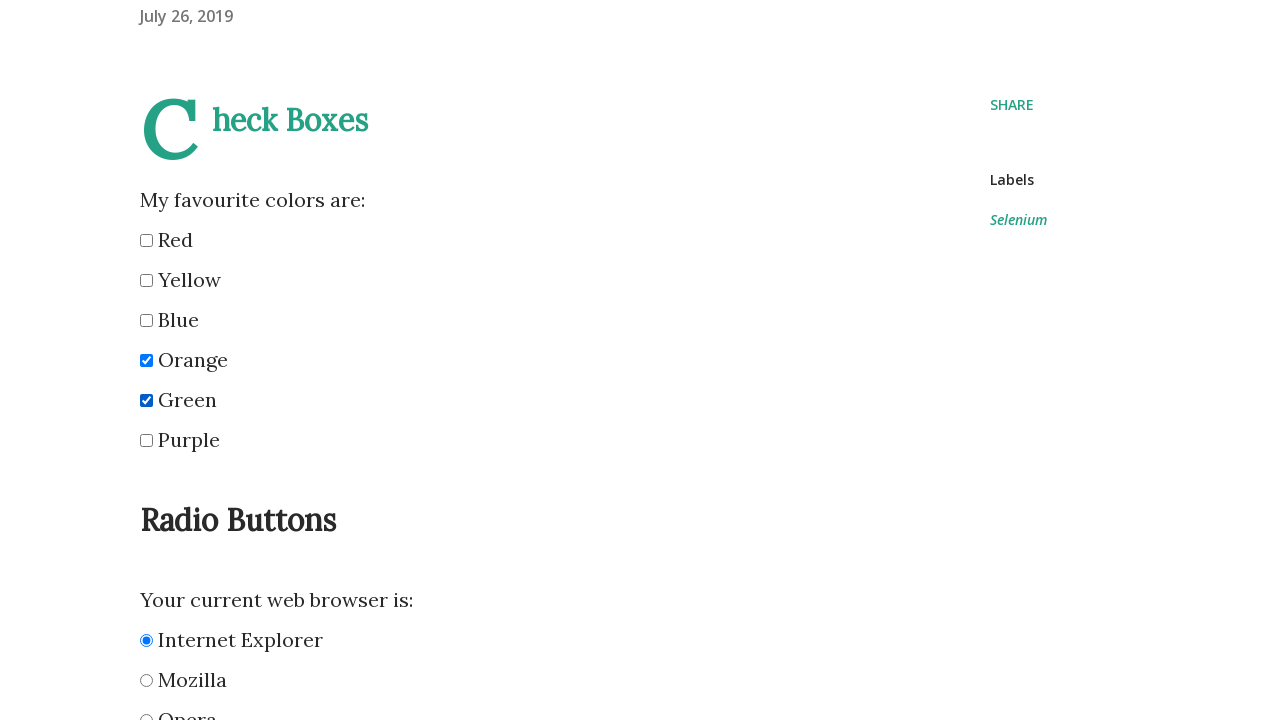

Clicked purple checkbox at (146, 440) on xpath=//*[@id="post-body-7702345506409447484"]/div/input[6]
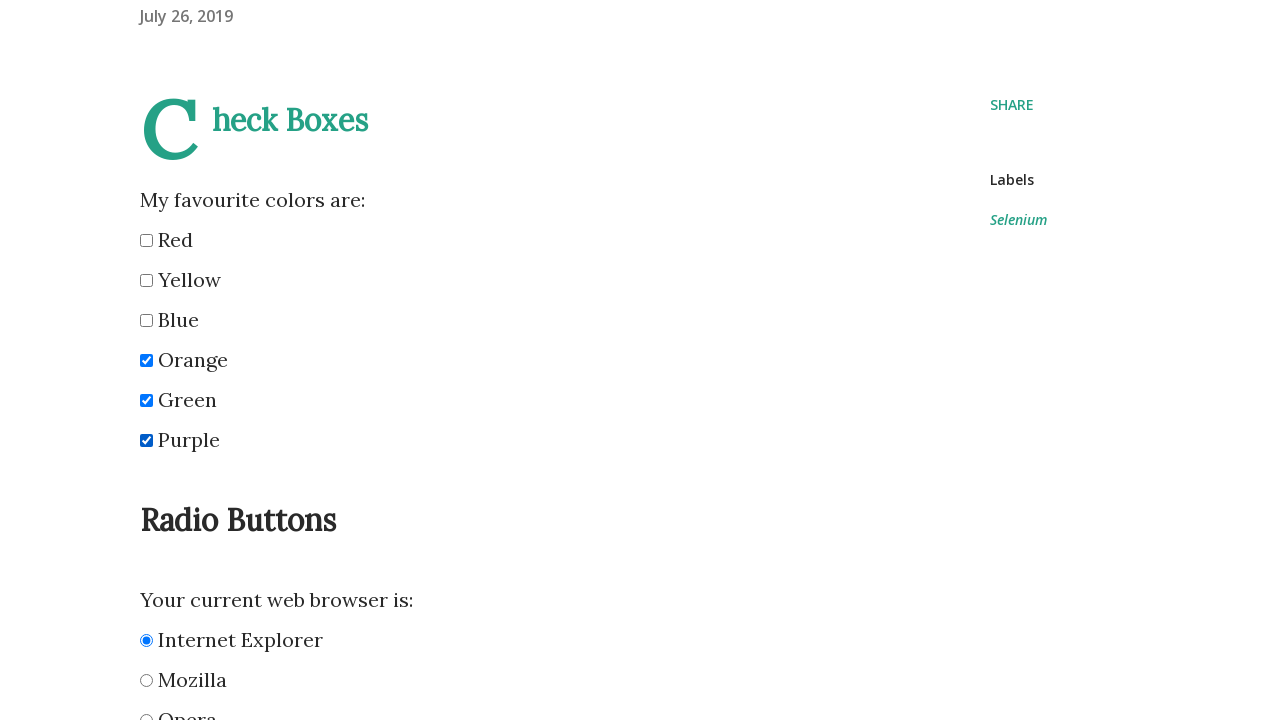

Located Internet Explorer radio button
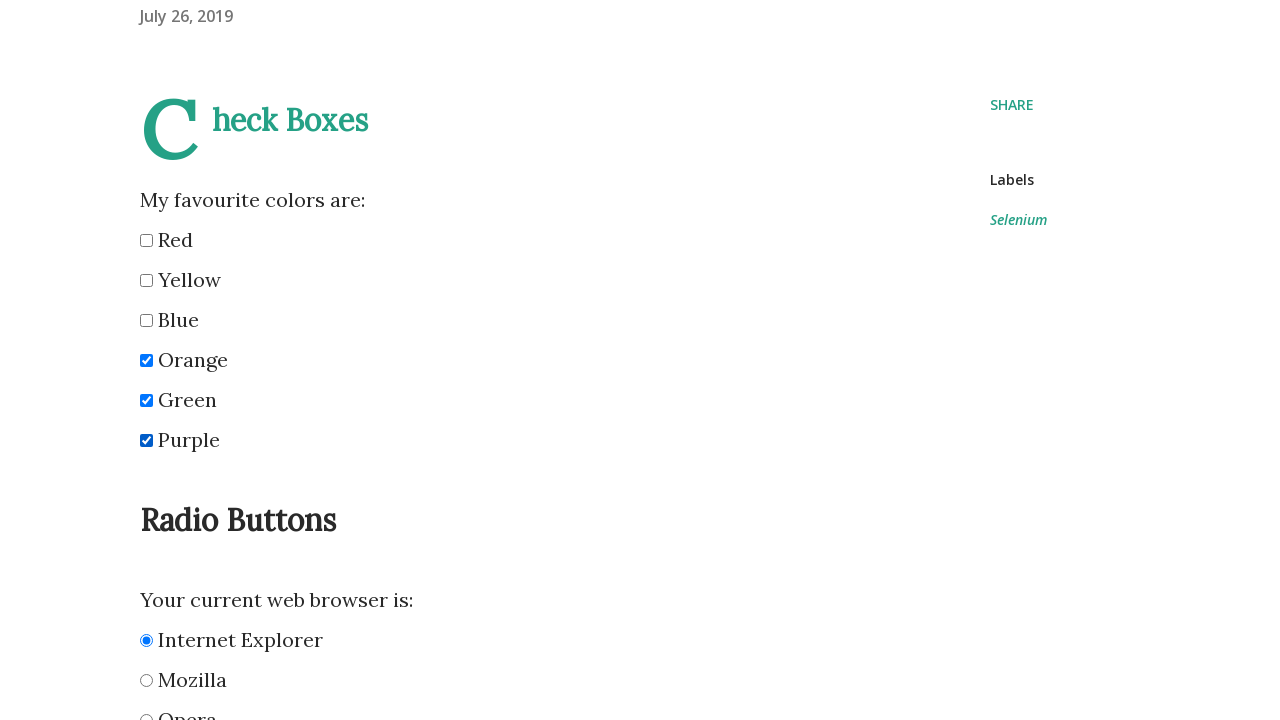

Checked if Internet Explorer radio button is selected
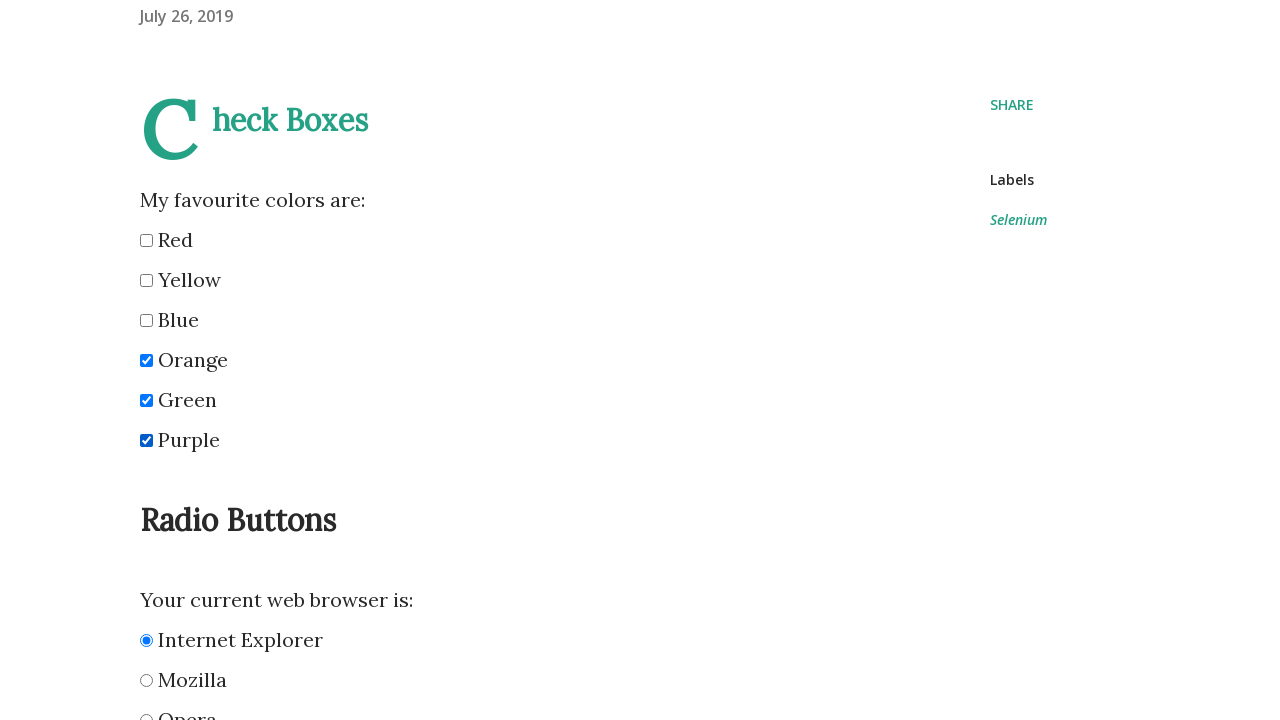

Located Opera radio button
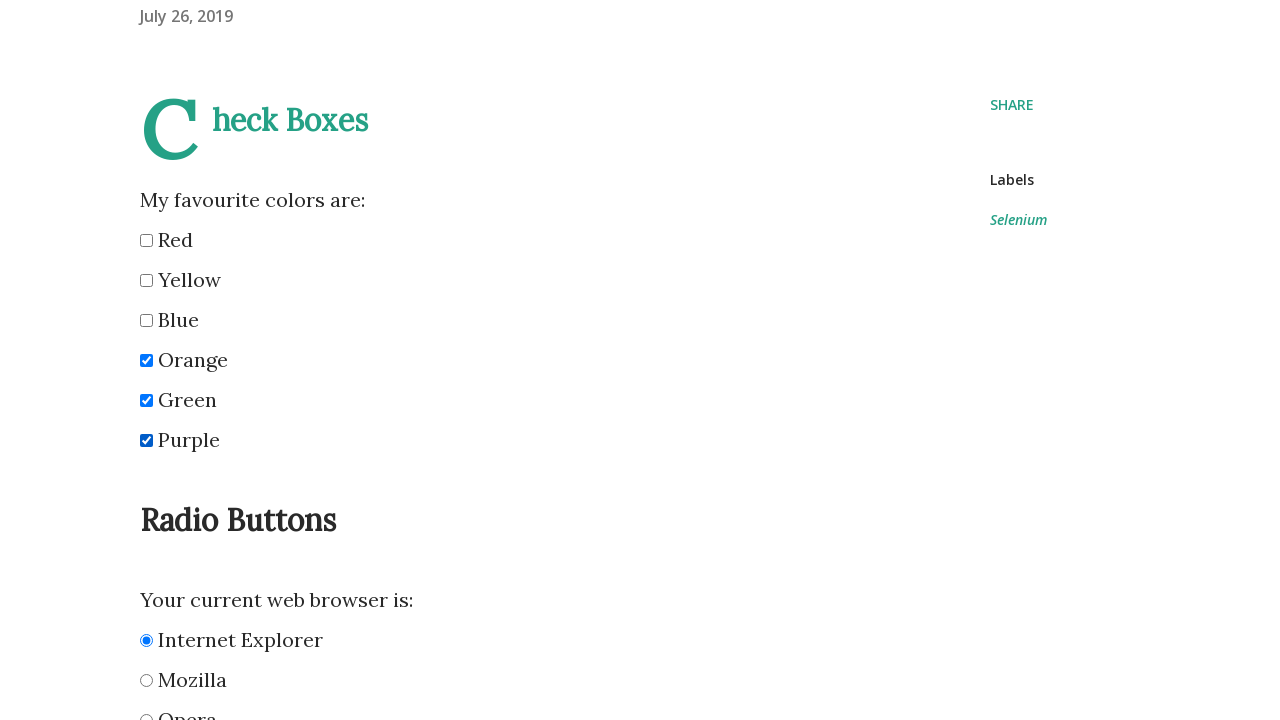

Checked if Opera radio button is selected
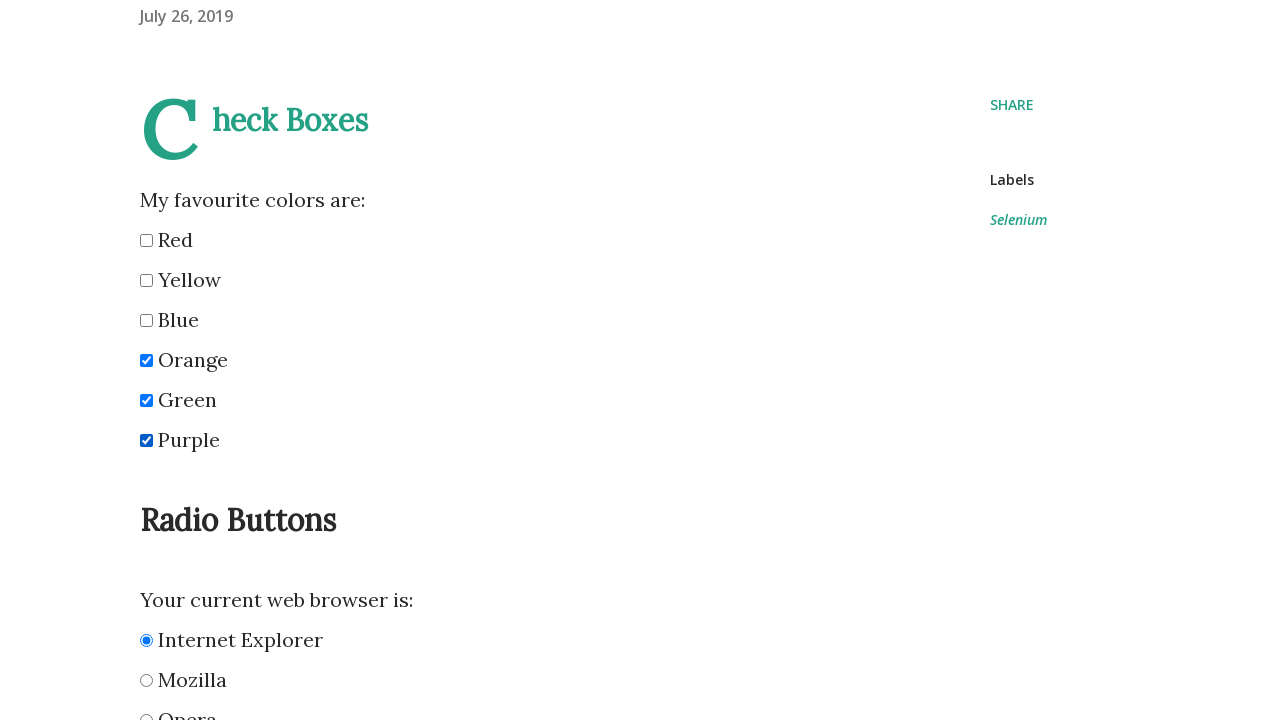

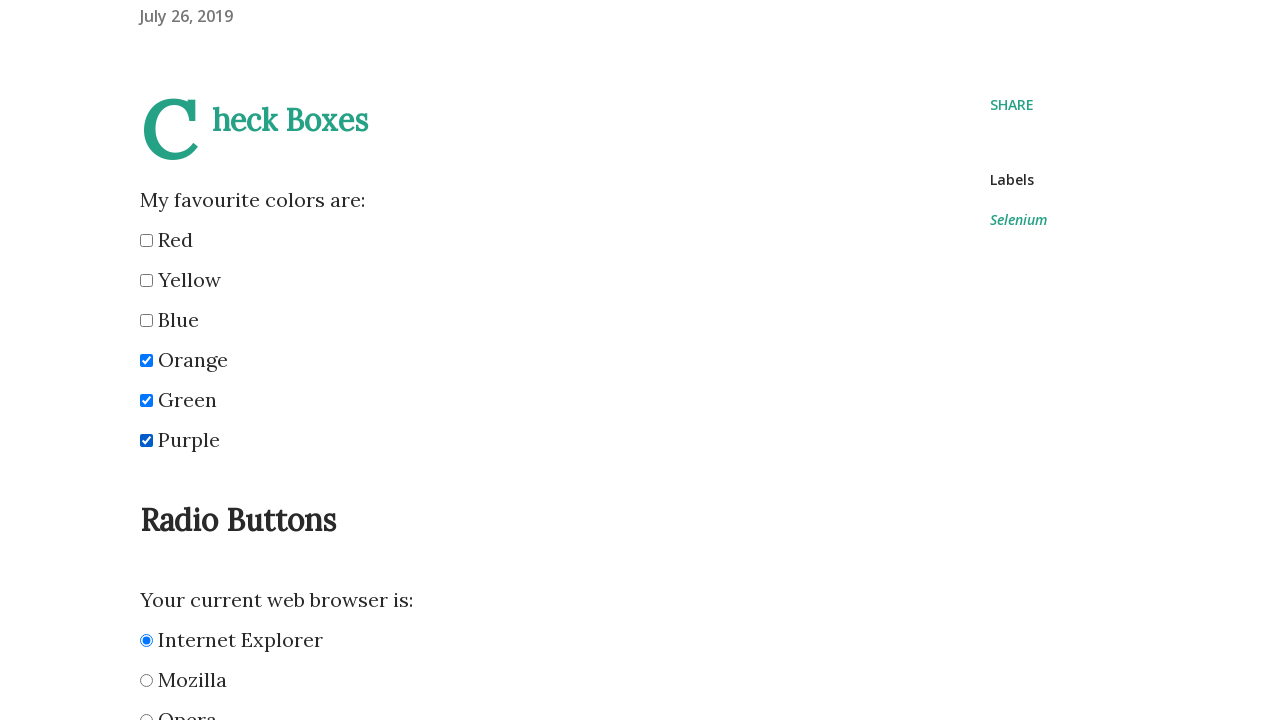